Tests clicking a link that opens a popup window by scrolling to the element, clicking it, and verifying the parent window handle can be retrieved.

Starting URL: http://omayo.blogspot.com/

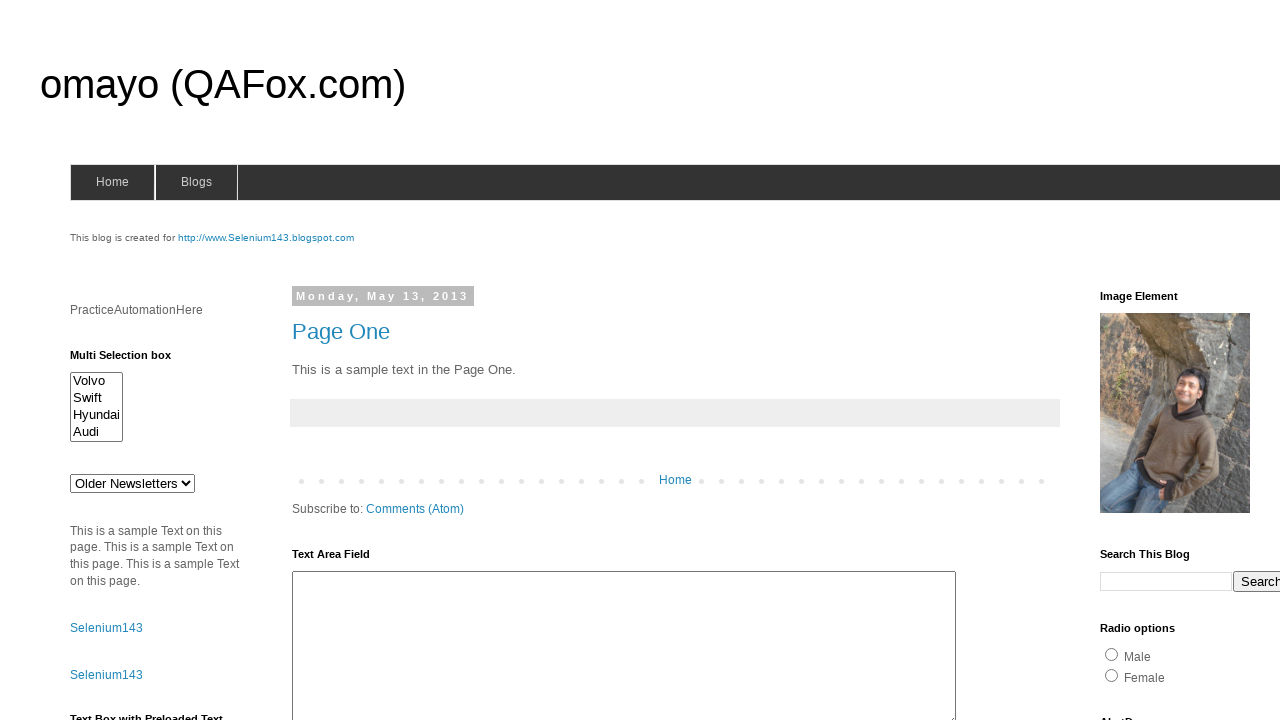

Located the 'Open a popup window' link element
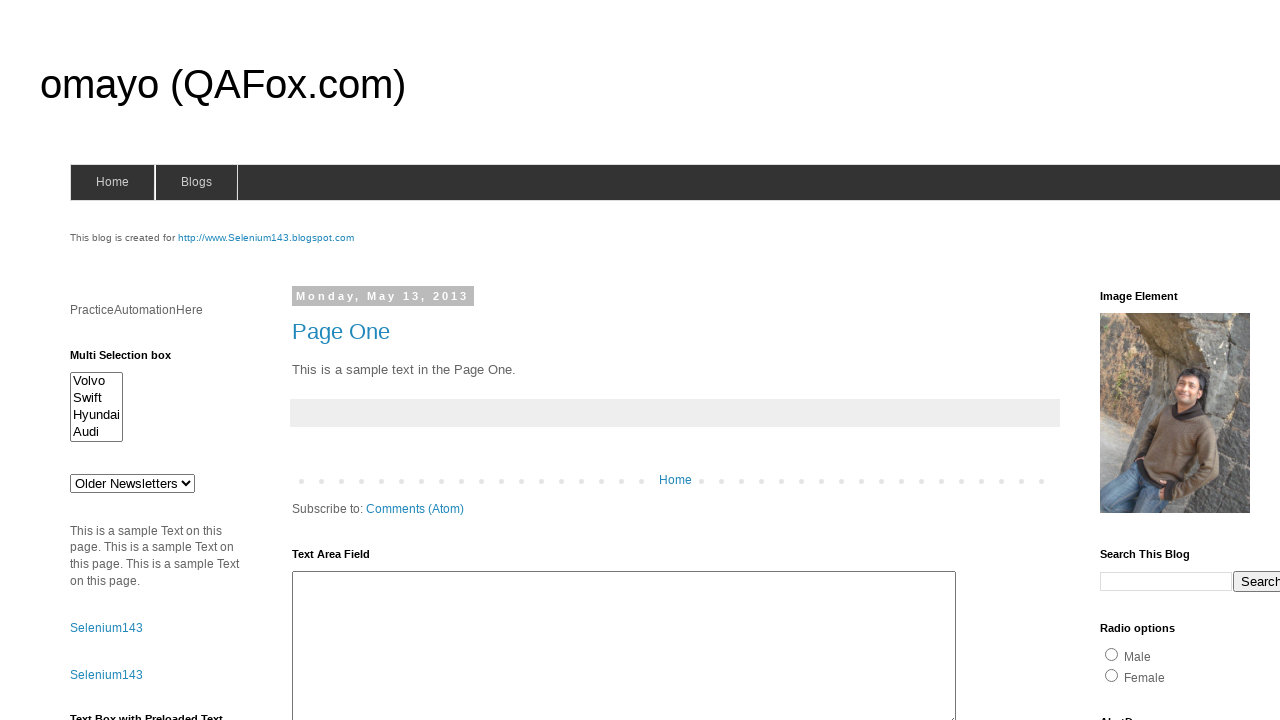

Scrolled the popup link into view
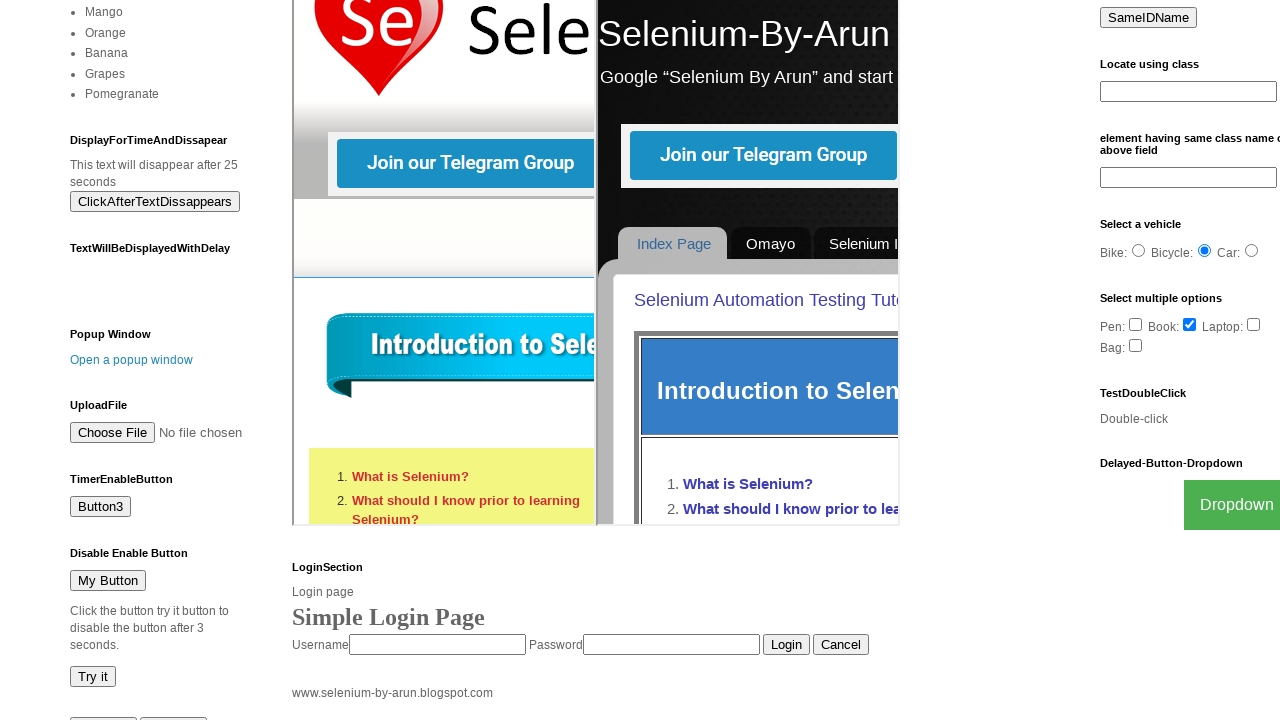

Clicked the popup window link at (132, 360) on text=Open a popup window
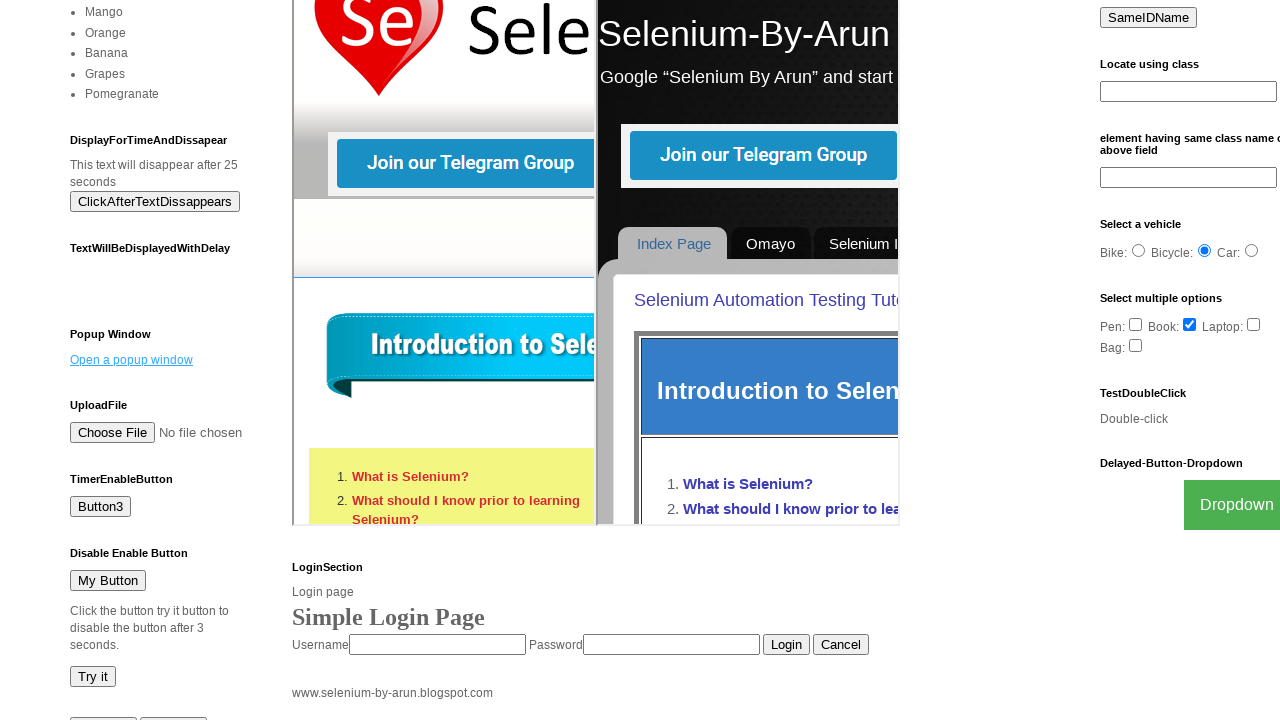

Waited for popup window to open
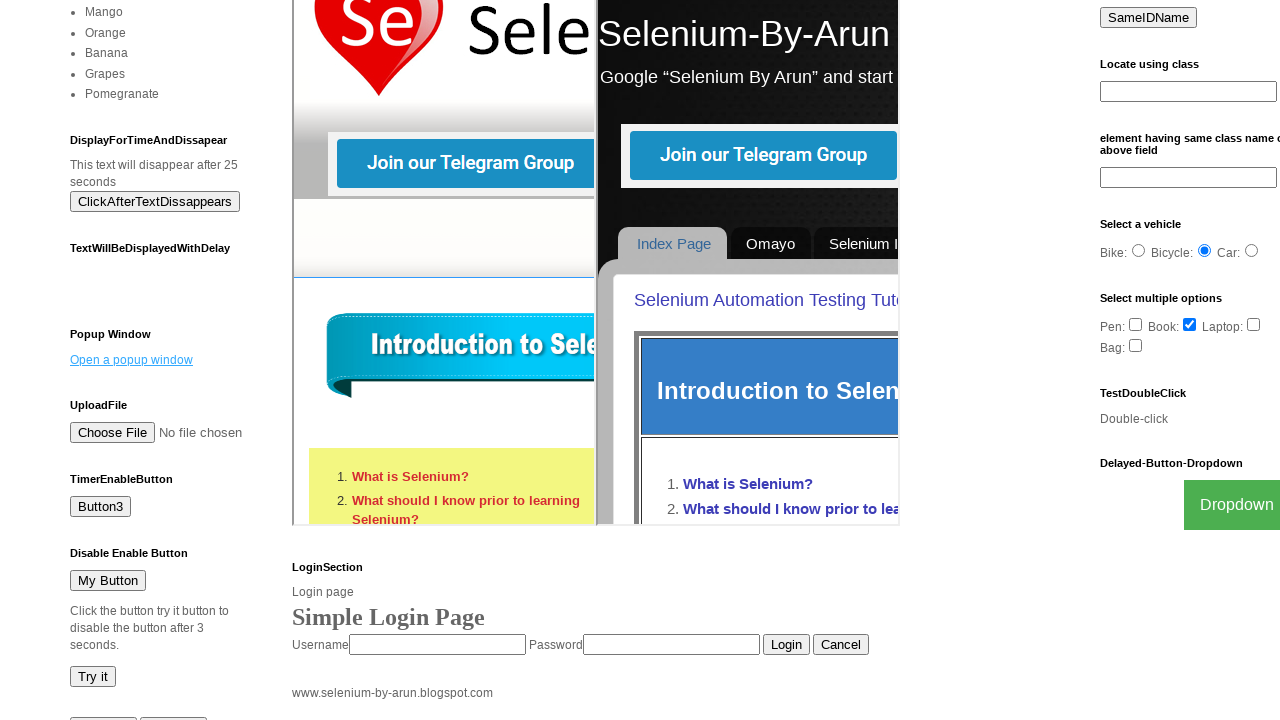

Retrieved parent window handle and current URL: http://omayo.blogspot.com/
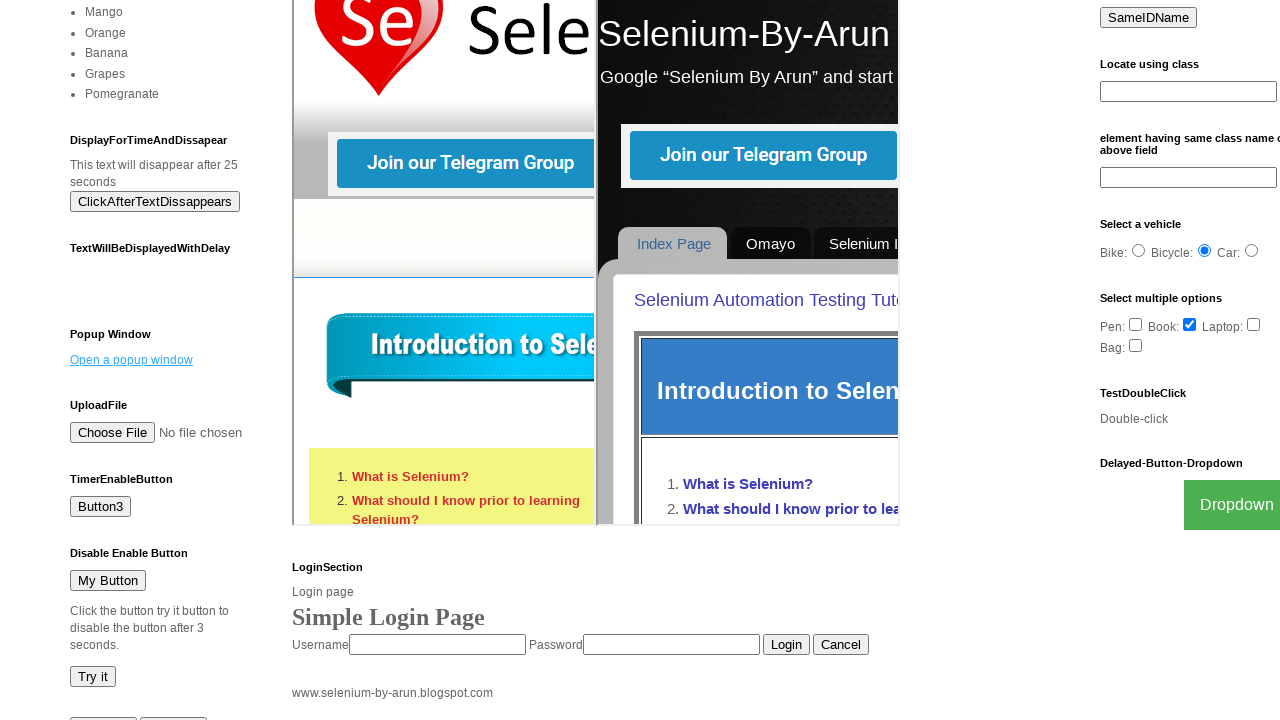

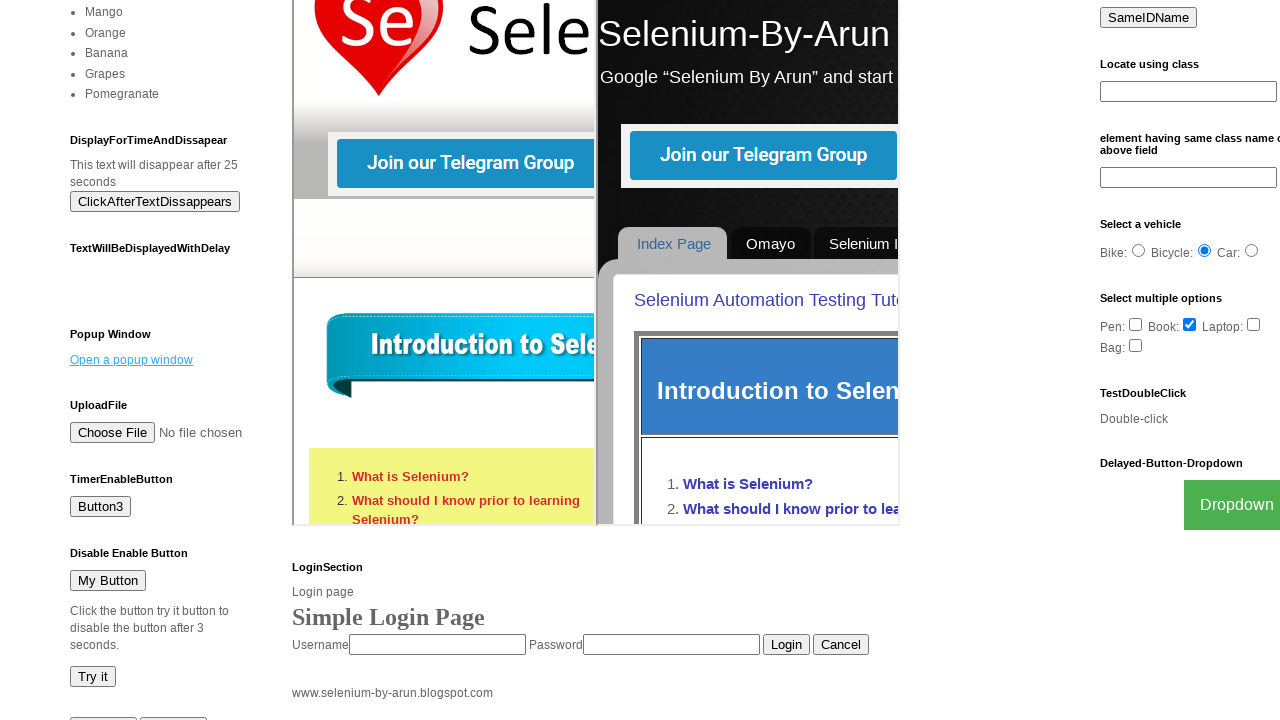